Clicks the adder button, waits for the dynamically added box element to appear, and verifies it is displayed

Starting URL: https://www.selenium.dev/selenium/web/dynamic.html

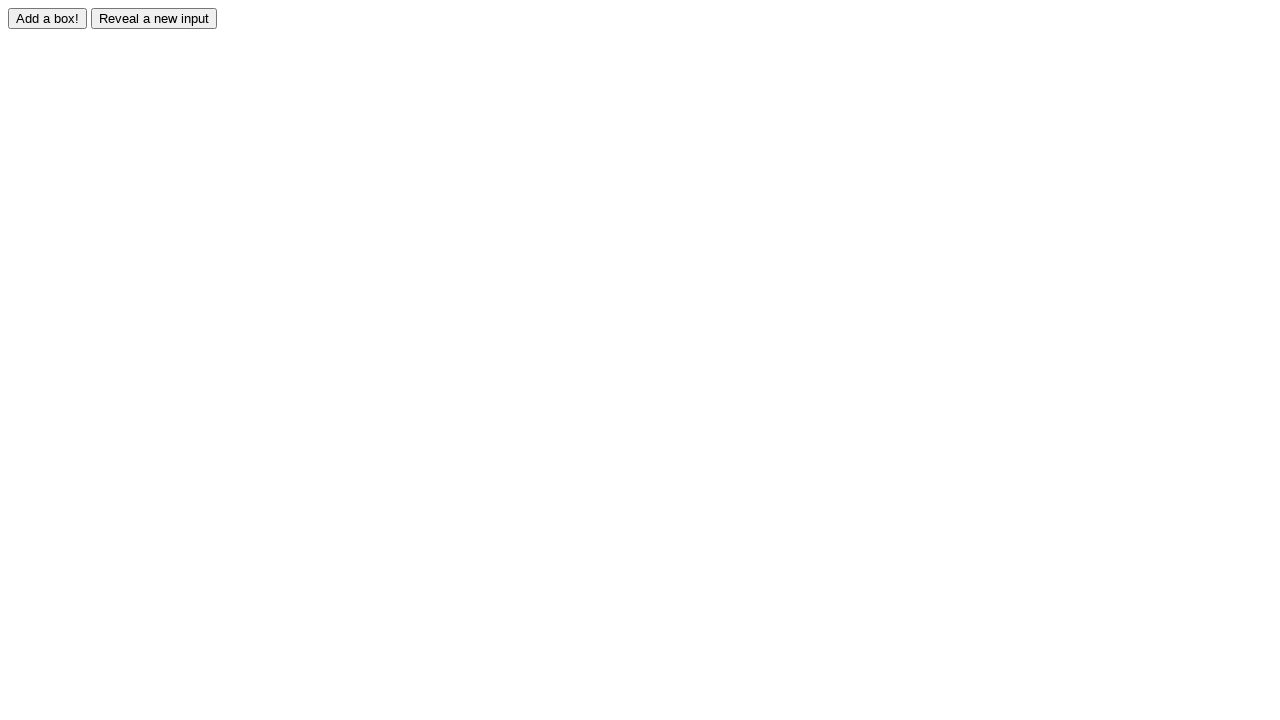

Navigated to dynamic elements test page
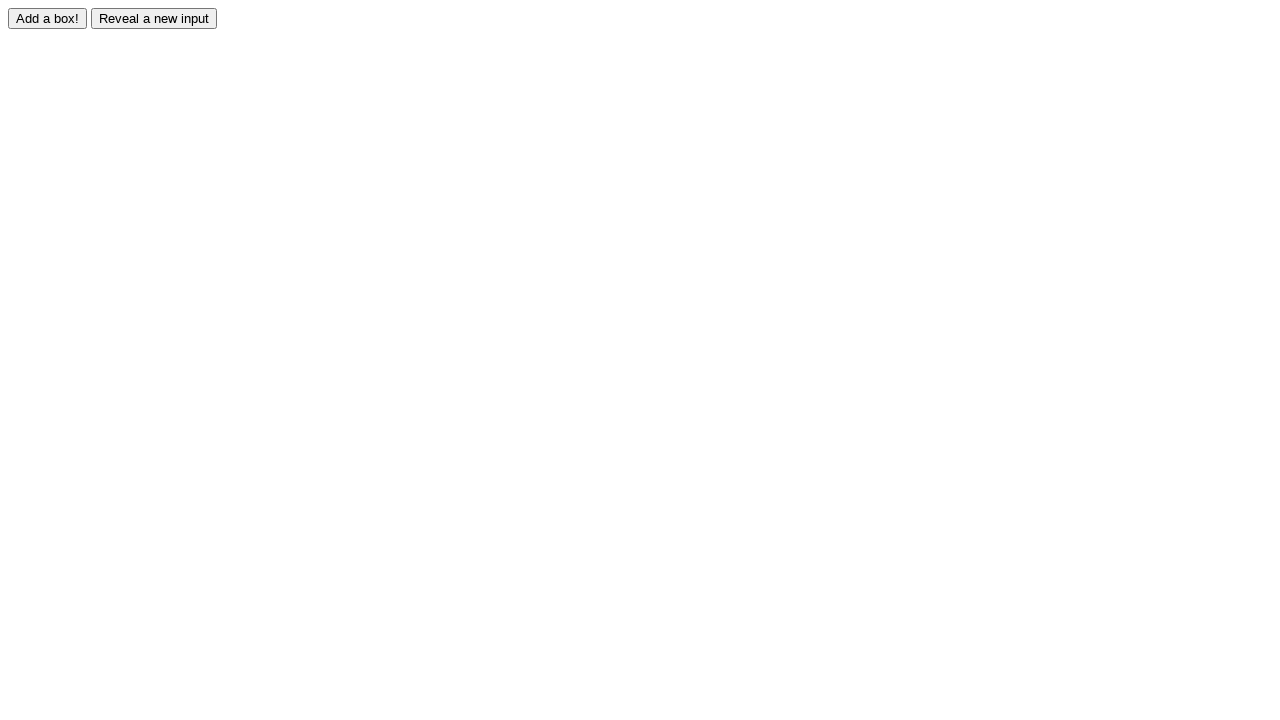

Clicked the adder button to dynamically add a box element at (48, 18) on #adder
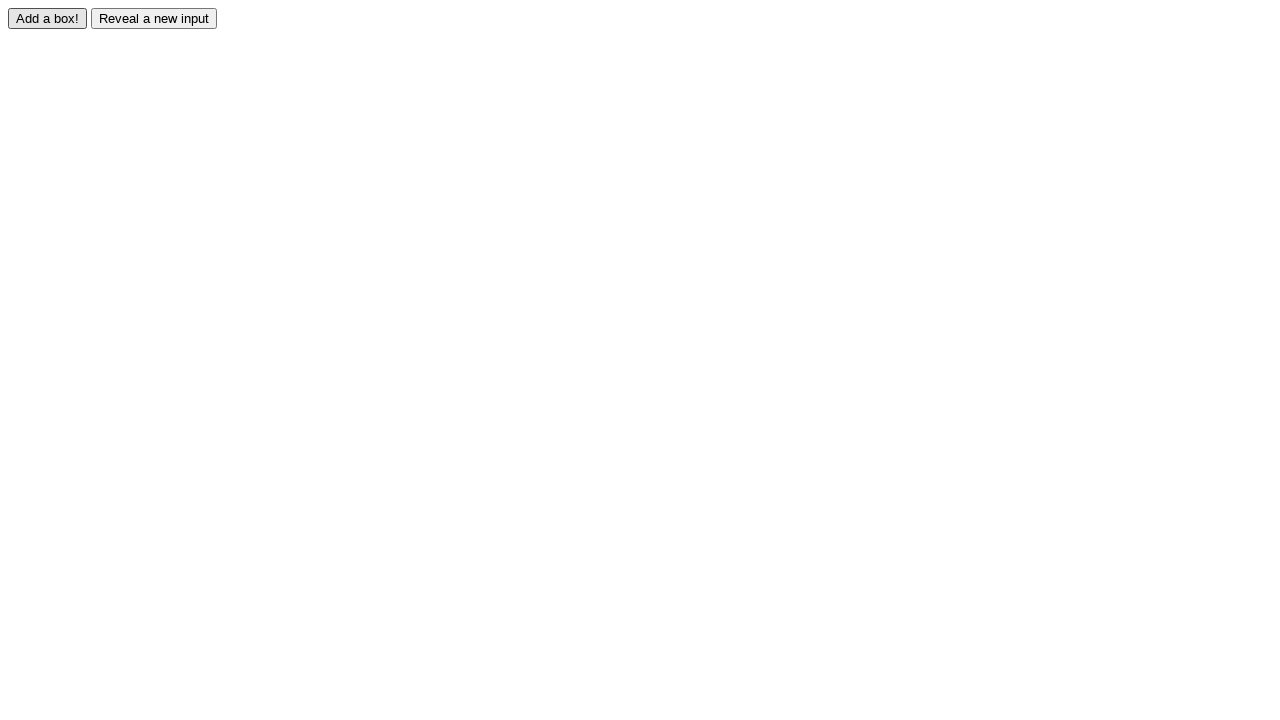

Box element #box0 appeared and is visible
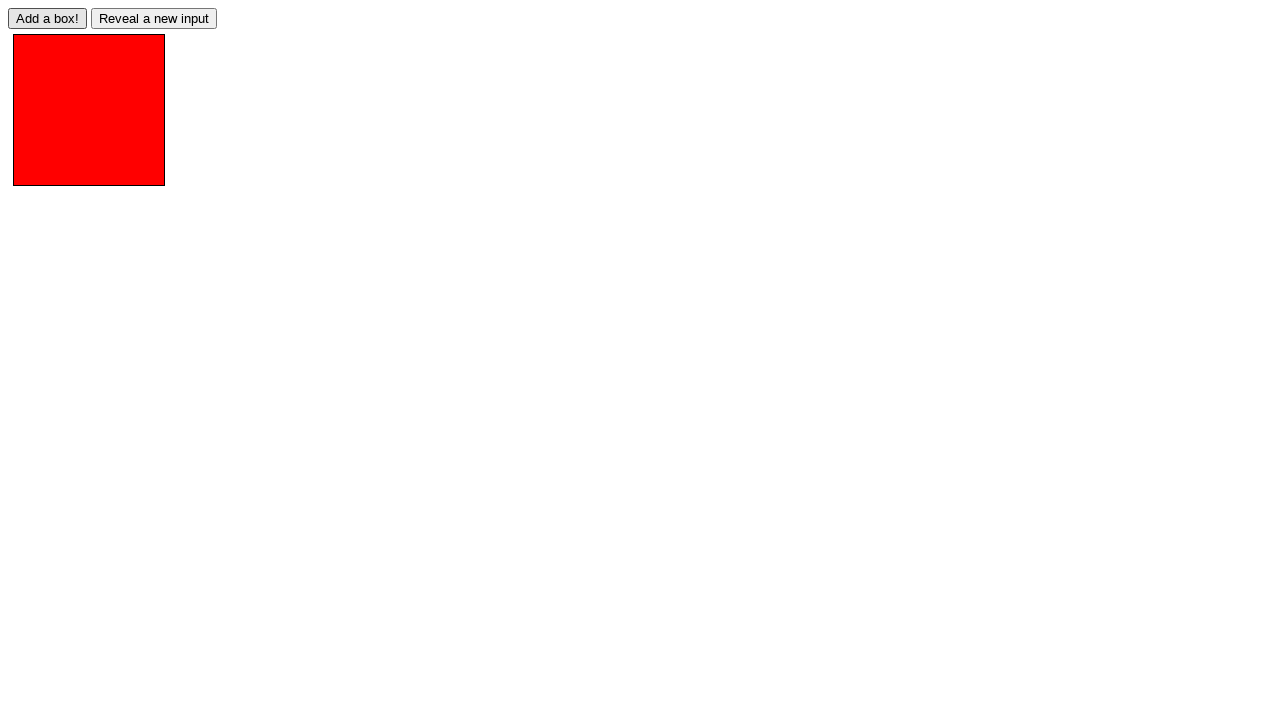

Verified that the dynamically added box is displayed
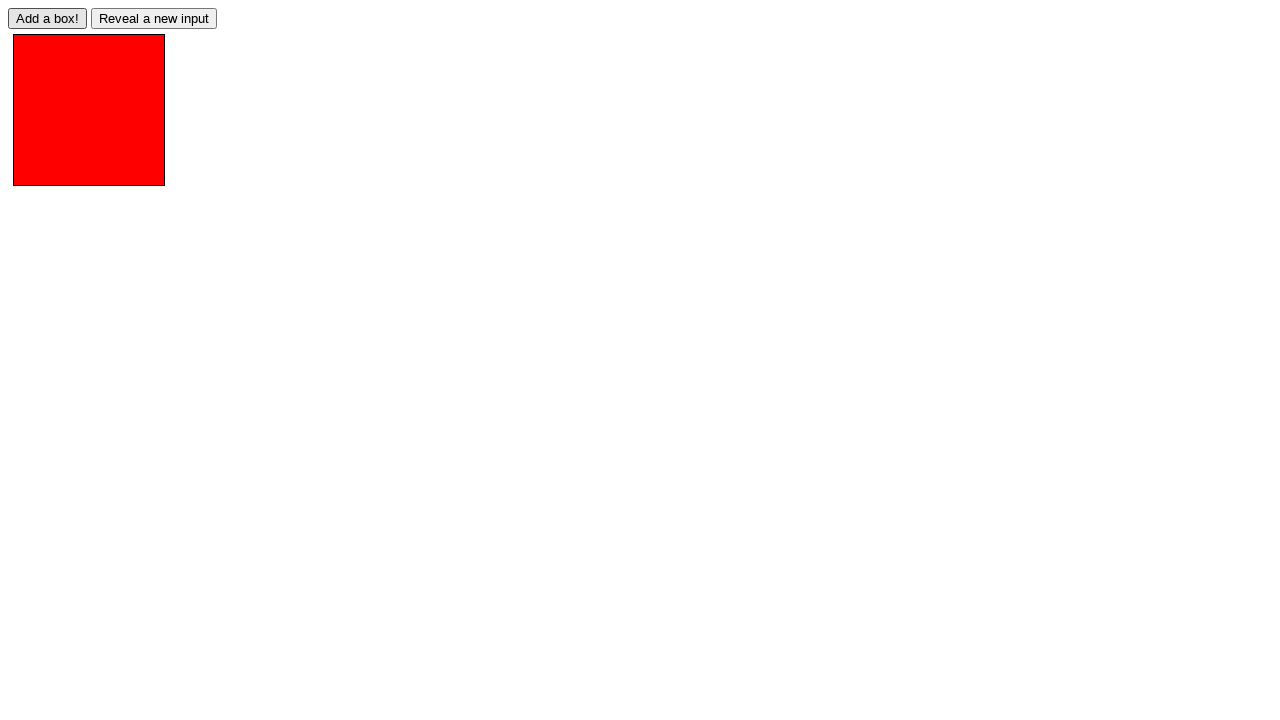

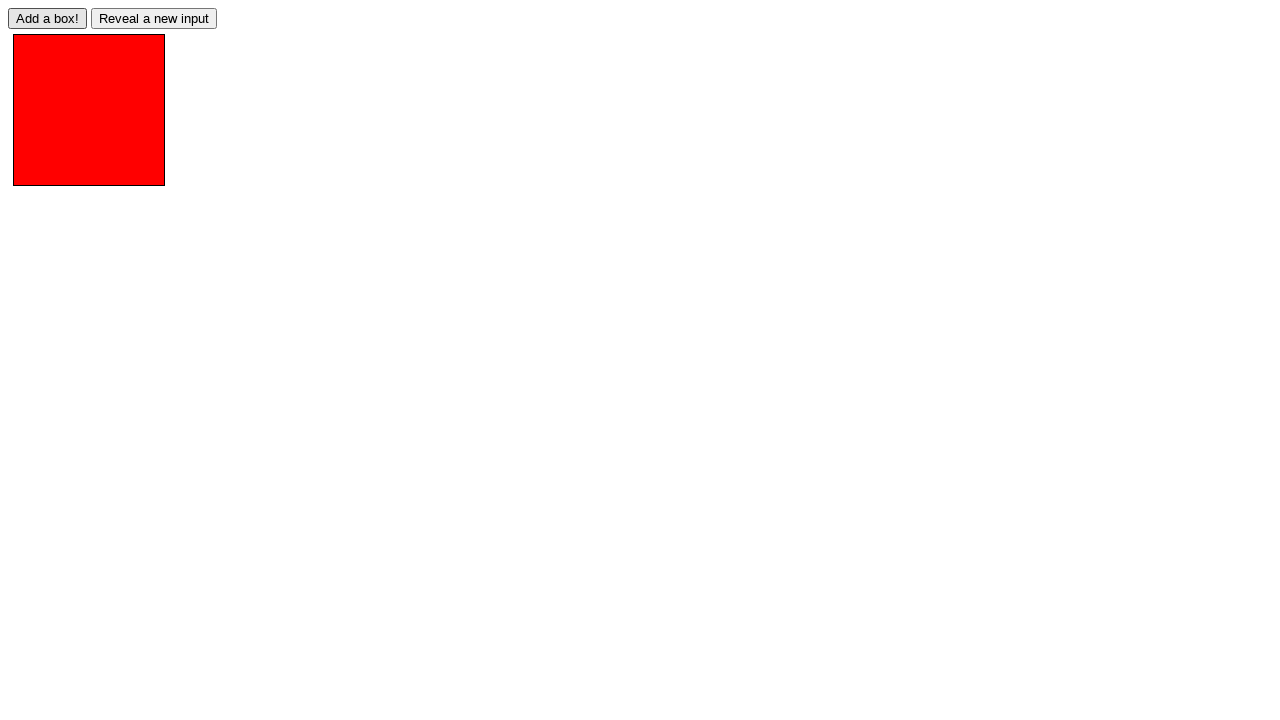